Tests that a button becomes enabled after a delay.

Starting URL: https://demoqa.com/dynamic-properties

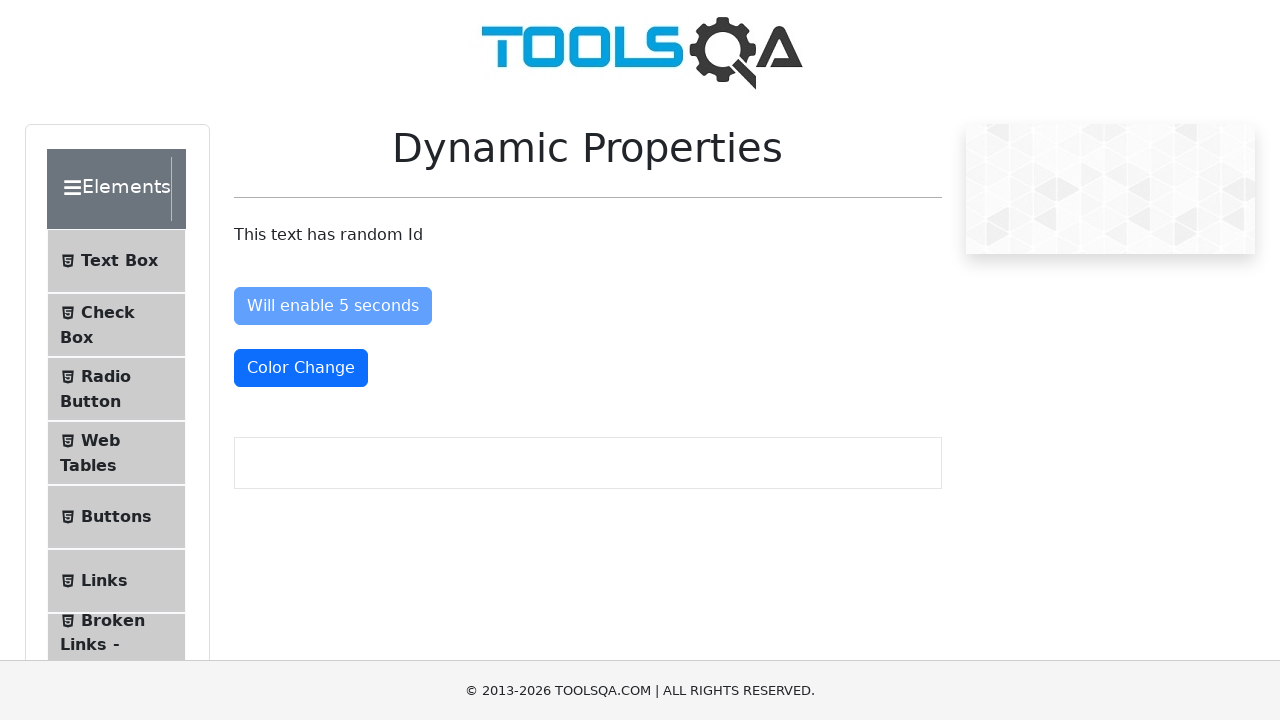

Waited for button to become enabled after delay
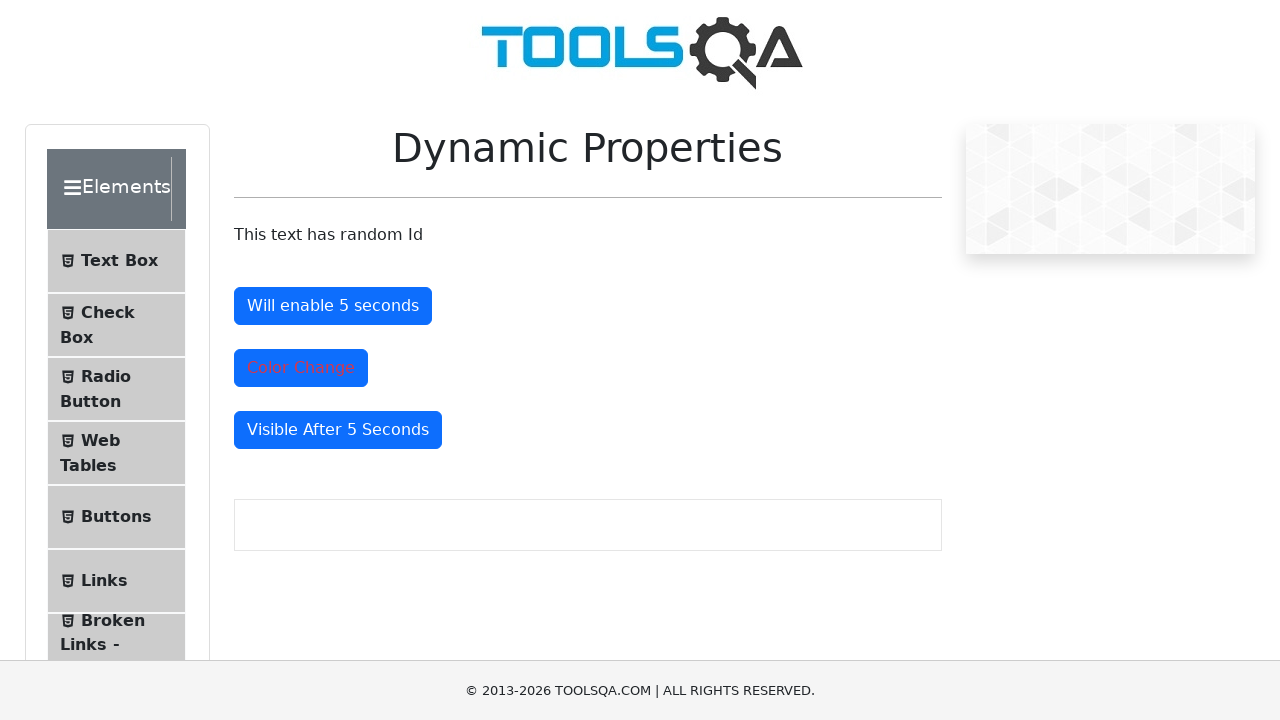

Located the enabled button element
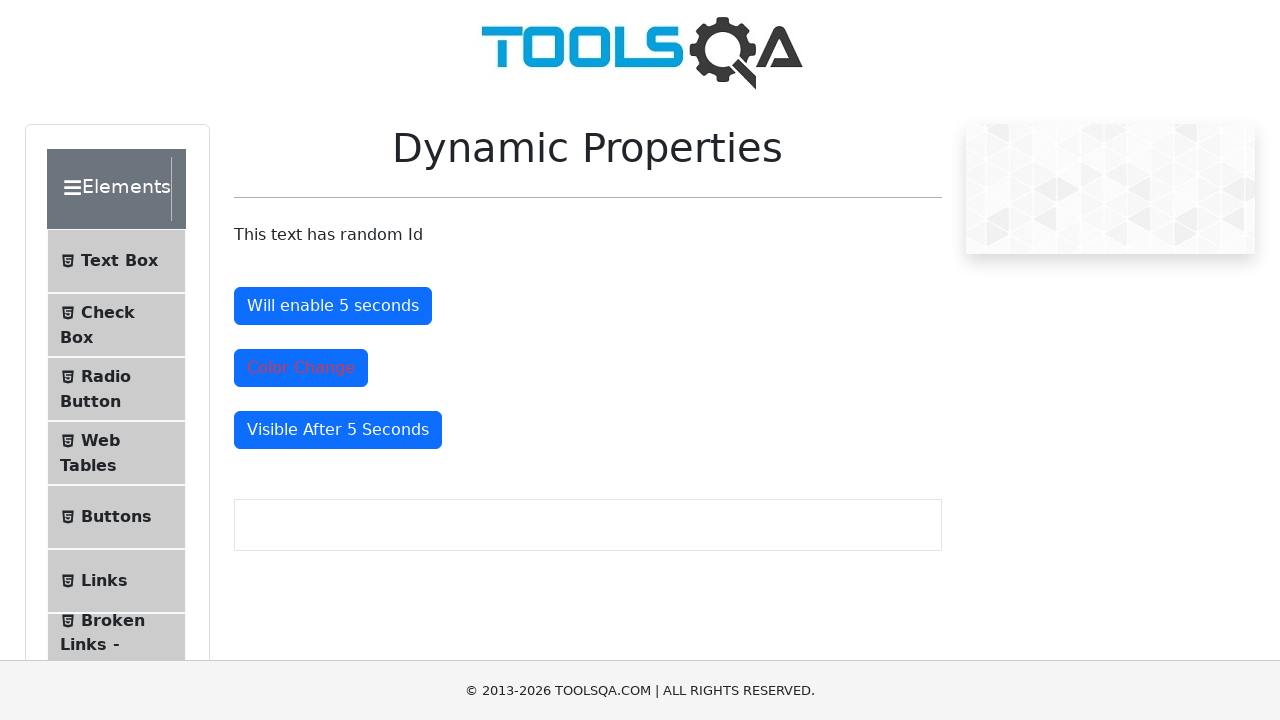

Asserted that button is enabled
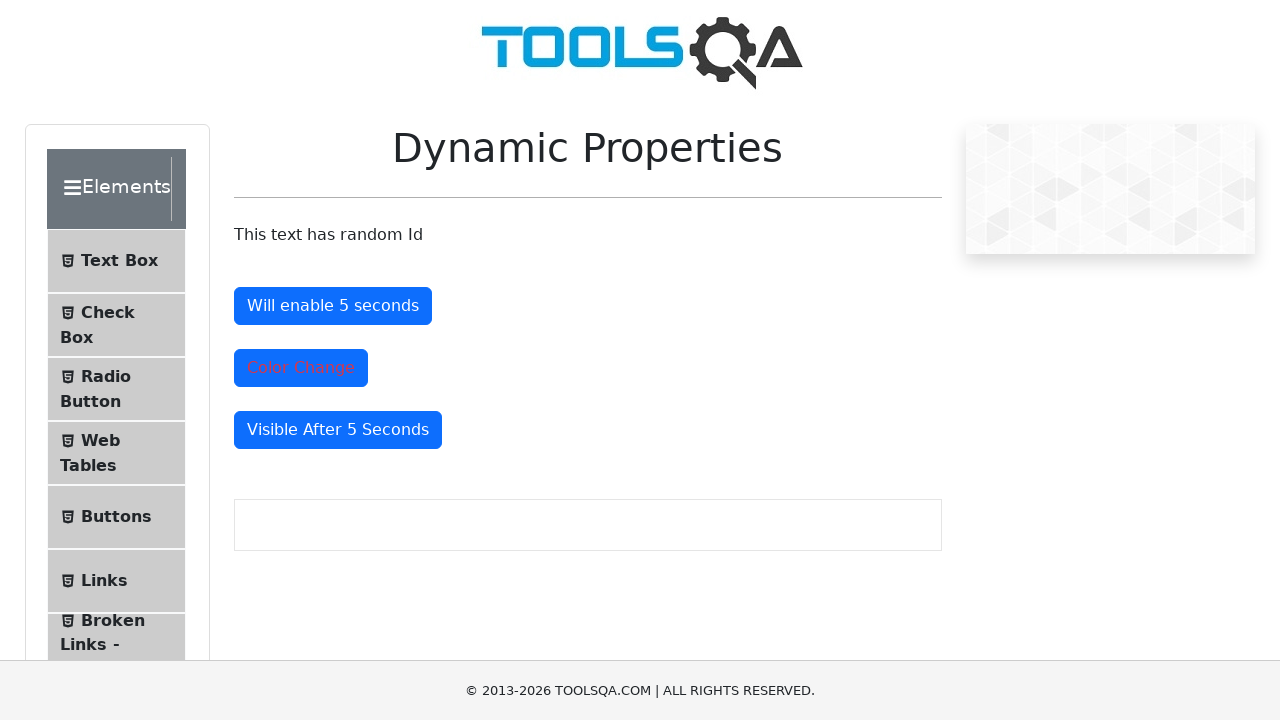

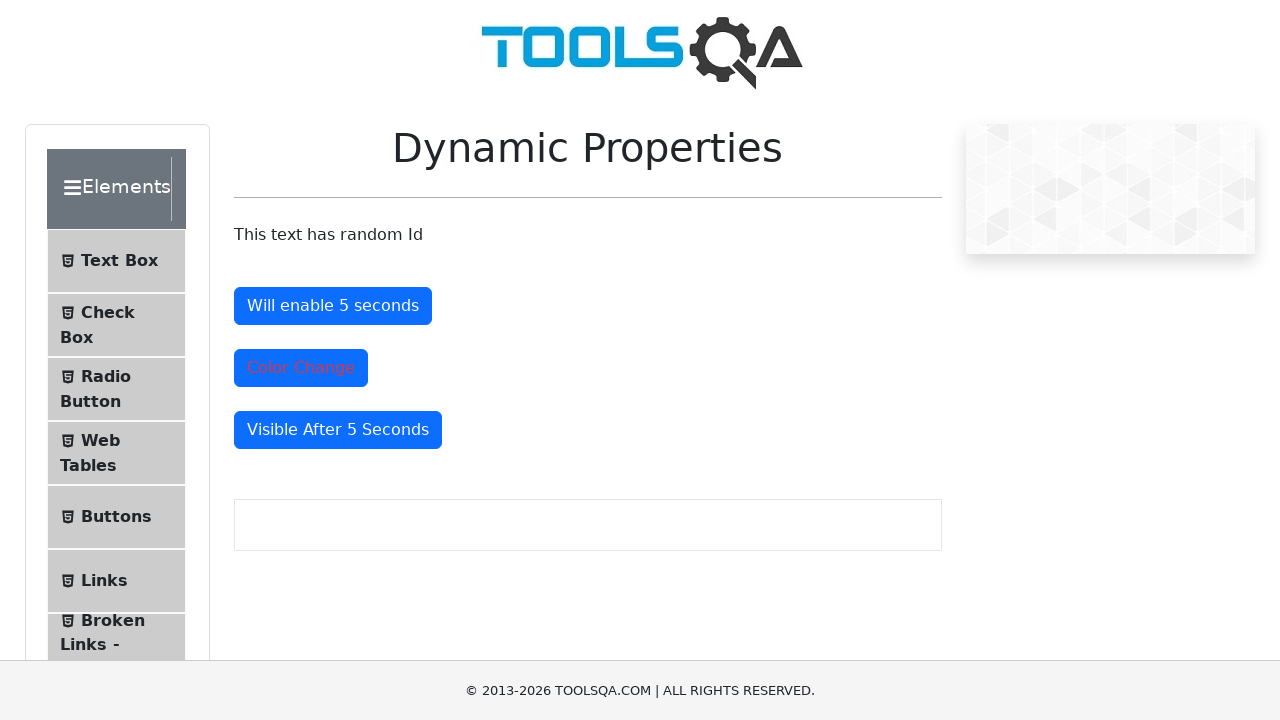